Tests that the page title does not contain "youtube" (lowercase)

Starting URL: https://www.youtube.com

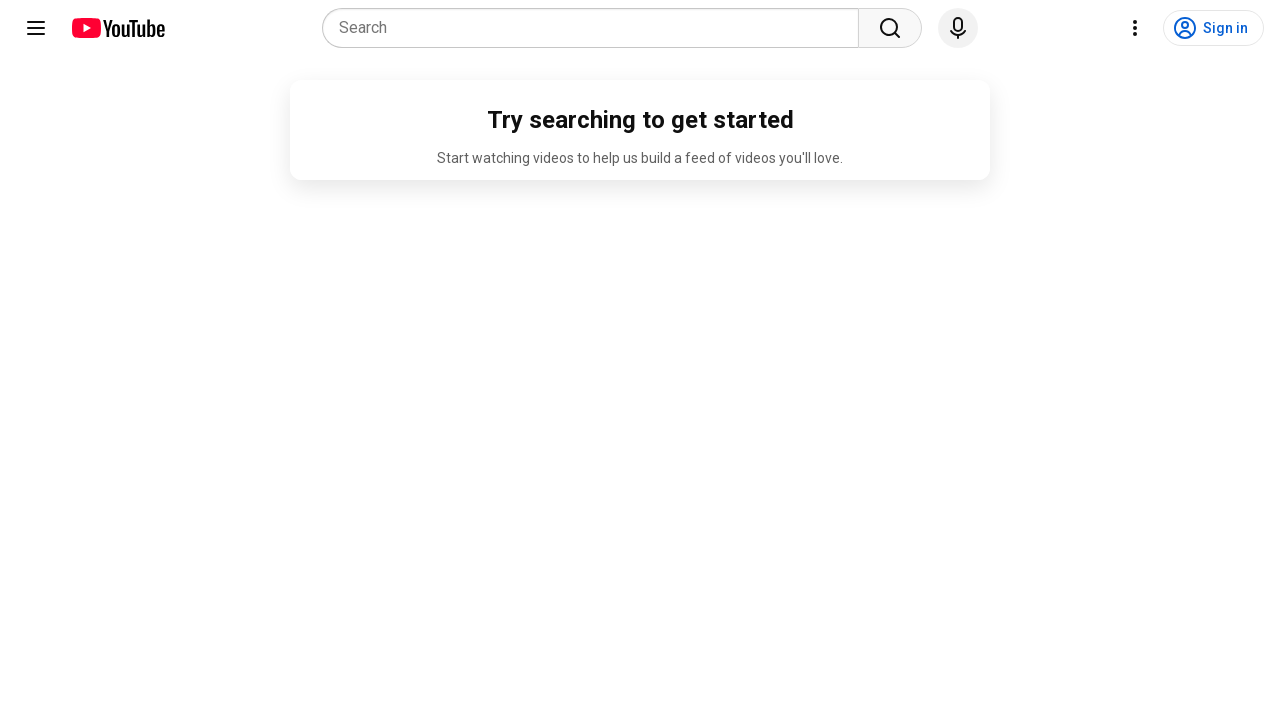

Navigated to https://www.youtube.com
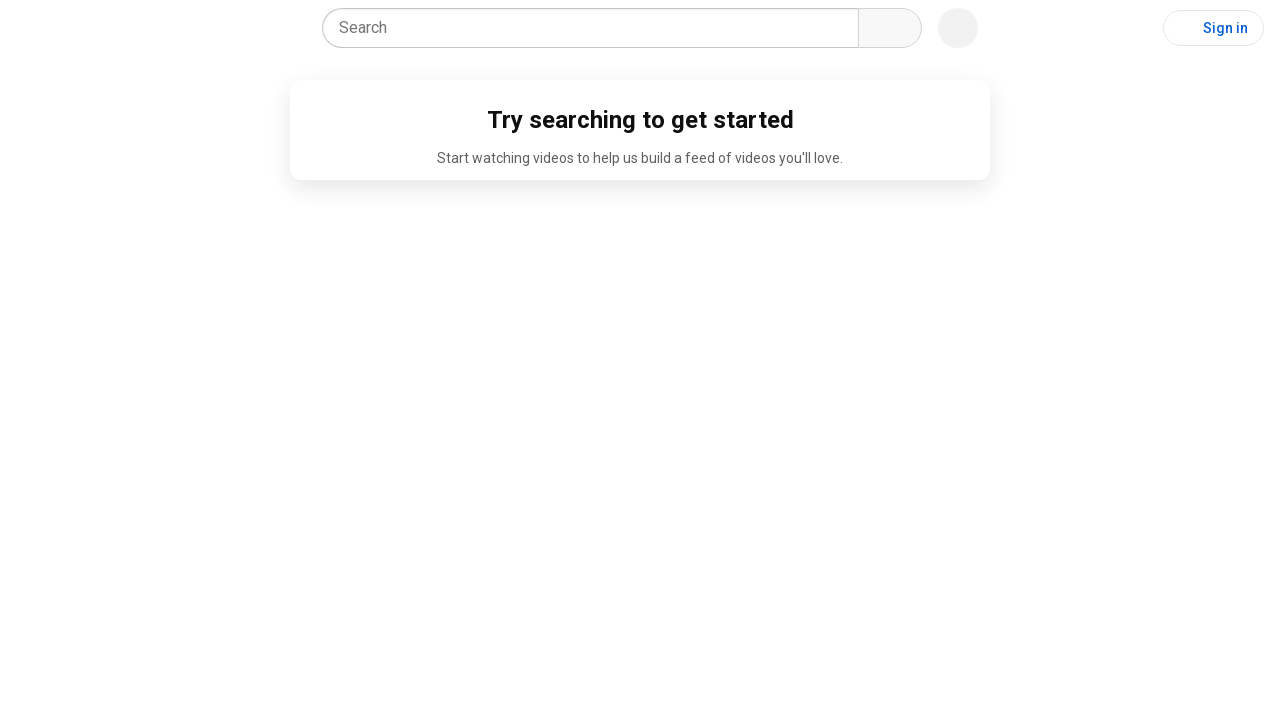

Verified that page title does not contain 'youtube' (lowercase)
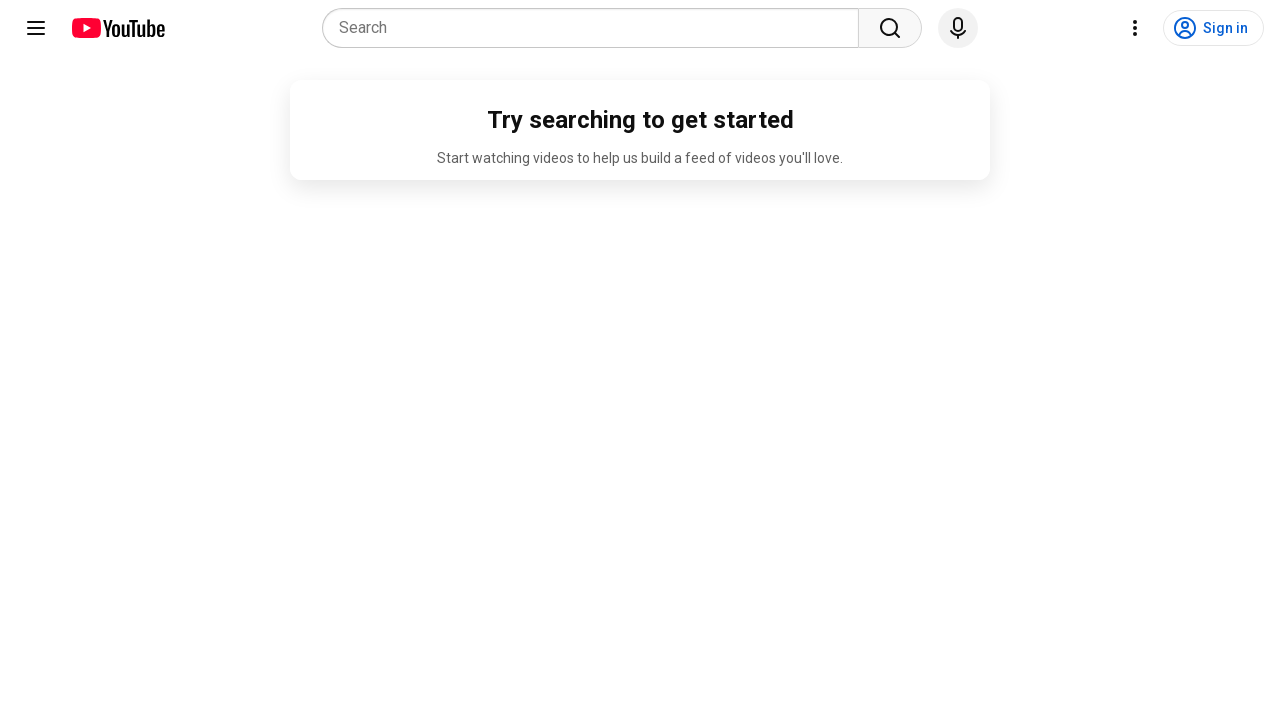

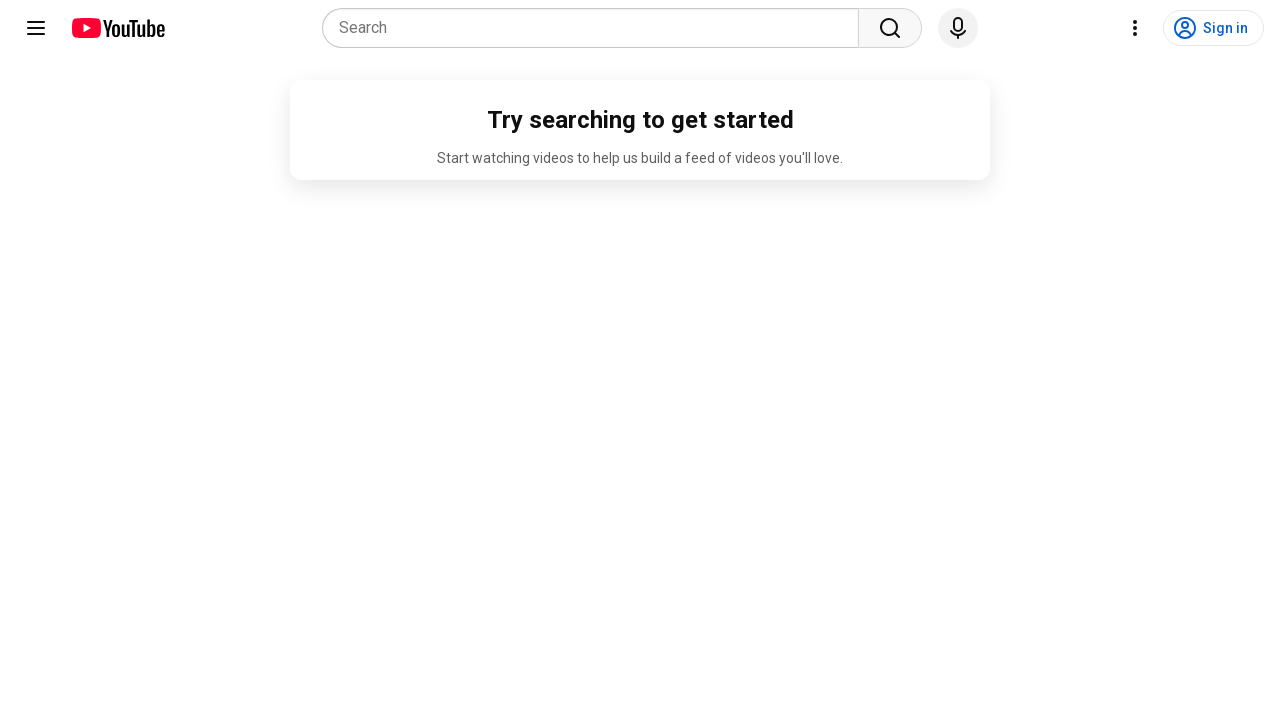